Tests clicking a start button and verifying the dynamically loaded "Hello World" text appears after loading completes

Starting URL: https://automationfc.github.io/dynamic-loading/

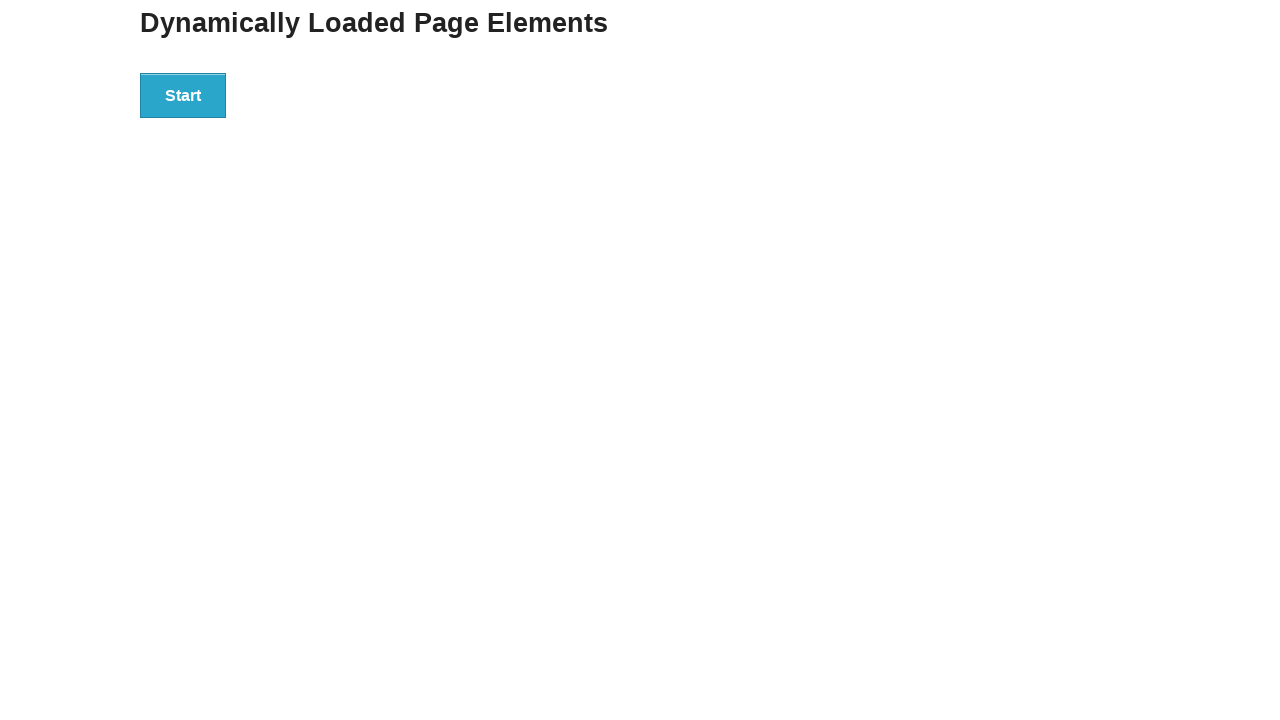

Clicked start button to trigger dynamic loading at (183, 95) on div#start > button
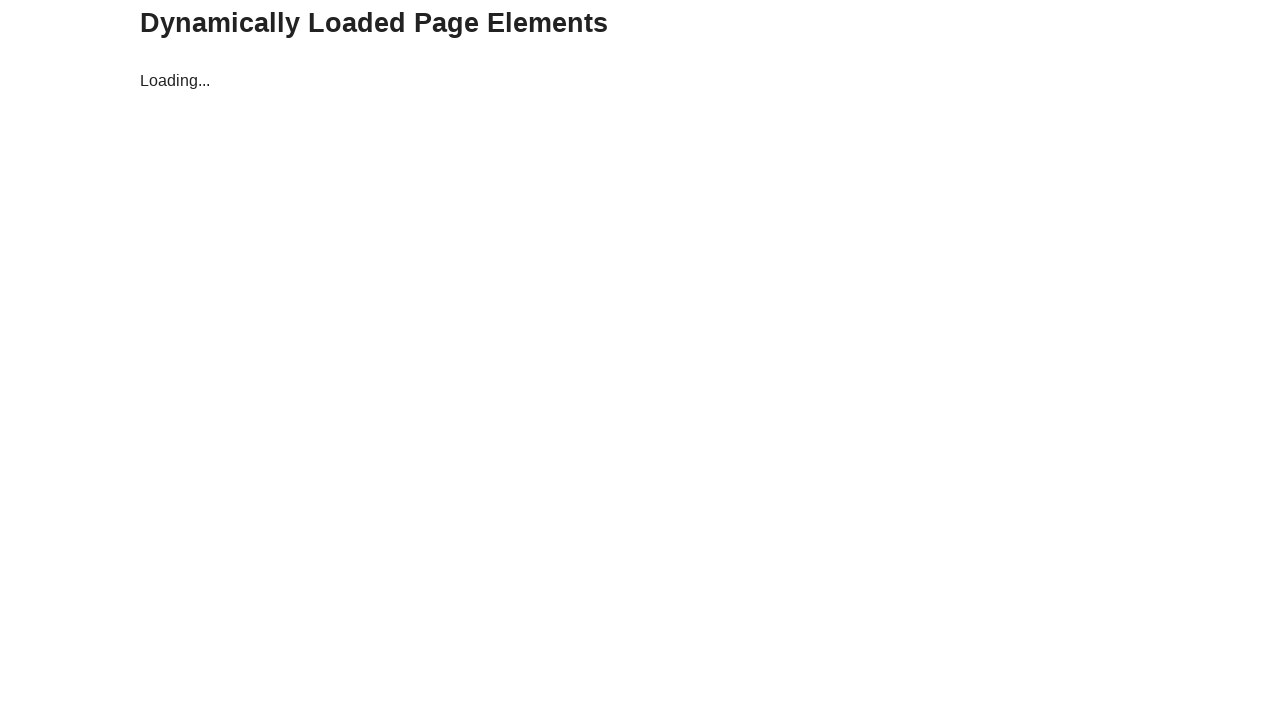

Dynamic loading completed - 'Hello World' text appeared
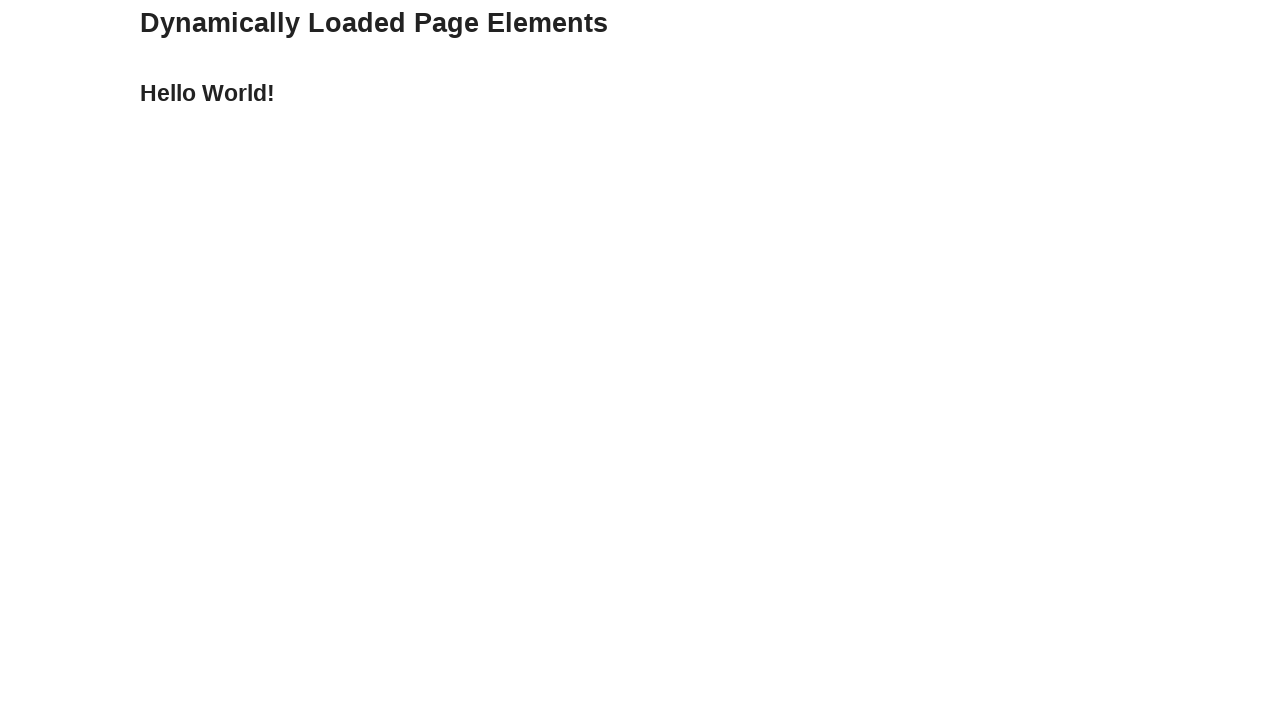

Retrieved loaded text content: 'Hello World!'
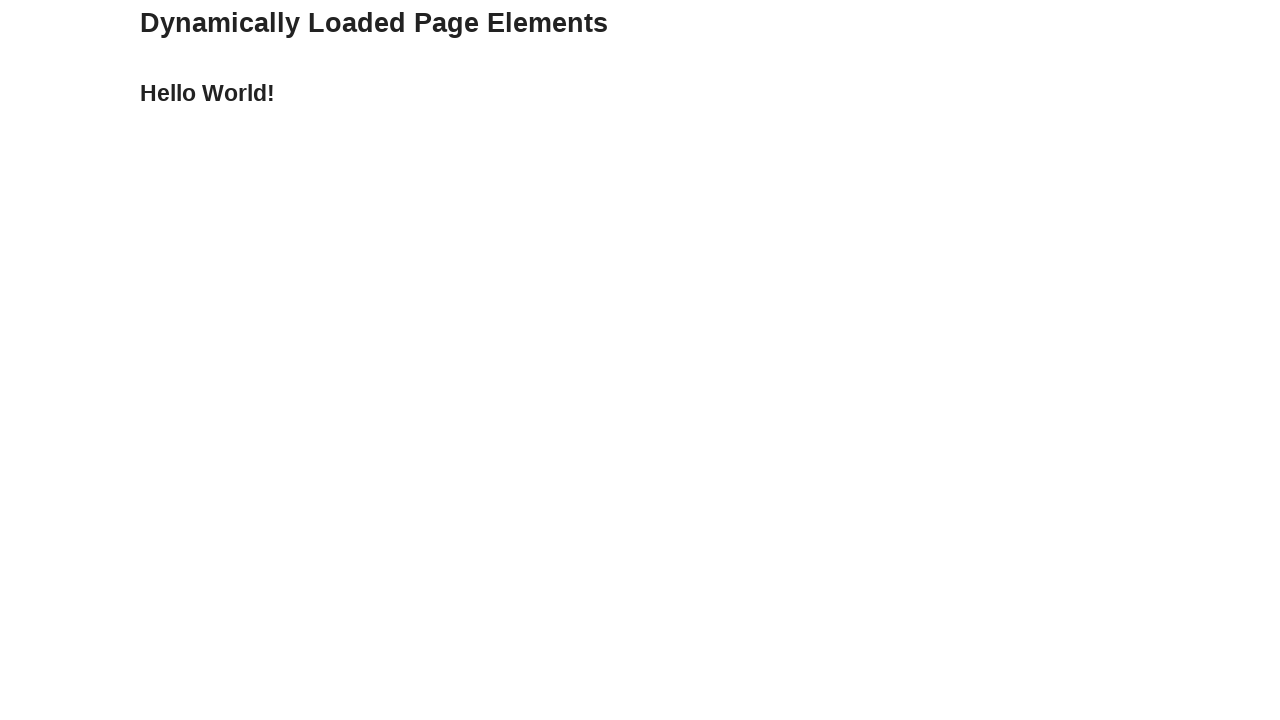

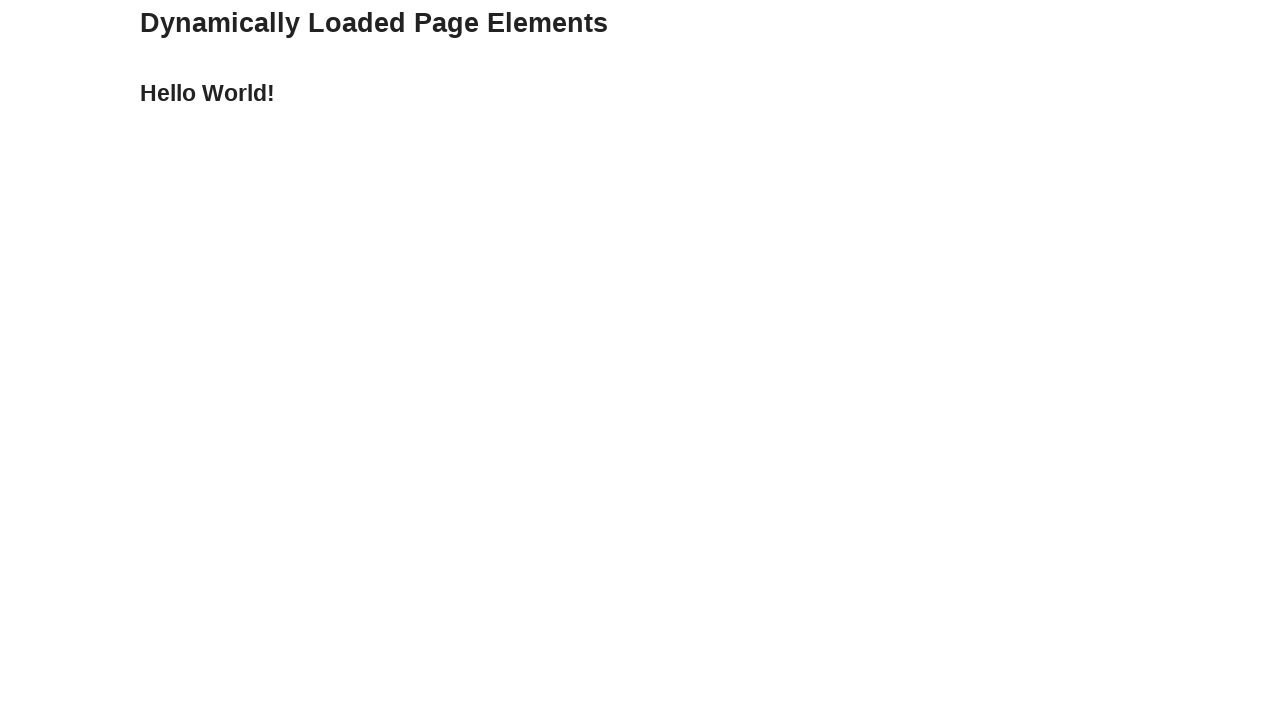